Tests alert functionality using explicit wait by clicking a button to launch an alert and verifying the alert text

Starting URL: https://bonigarcia.dev/selenium-webdriver-java/dialog-boxes.html

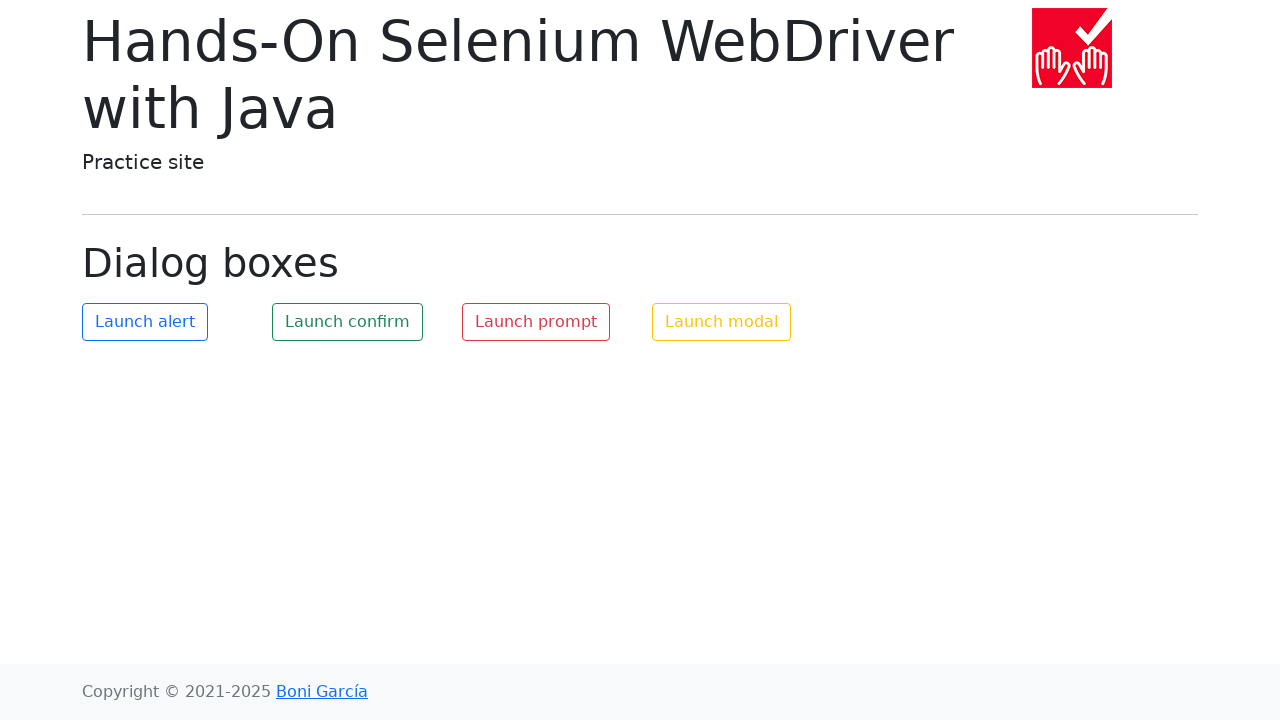

Navigated to dialog boxes test page
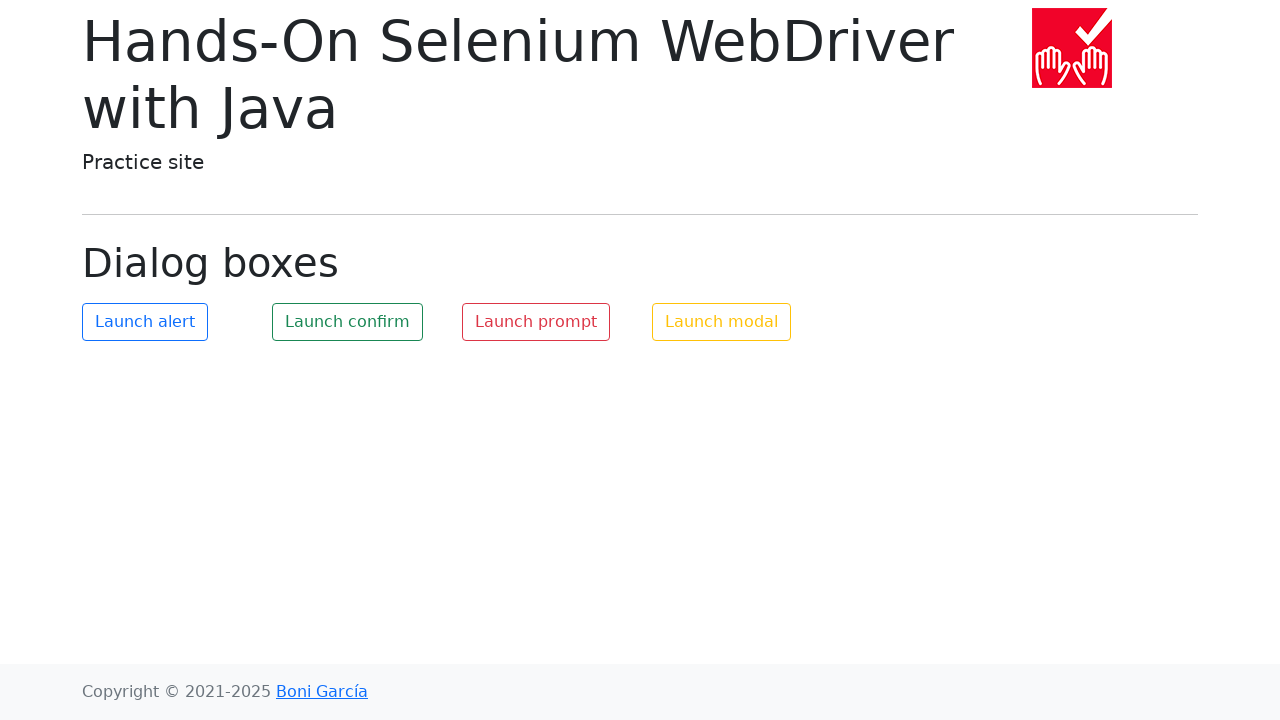

Clicked button to launch alert dialog at (145, 322) on #my-alert
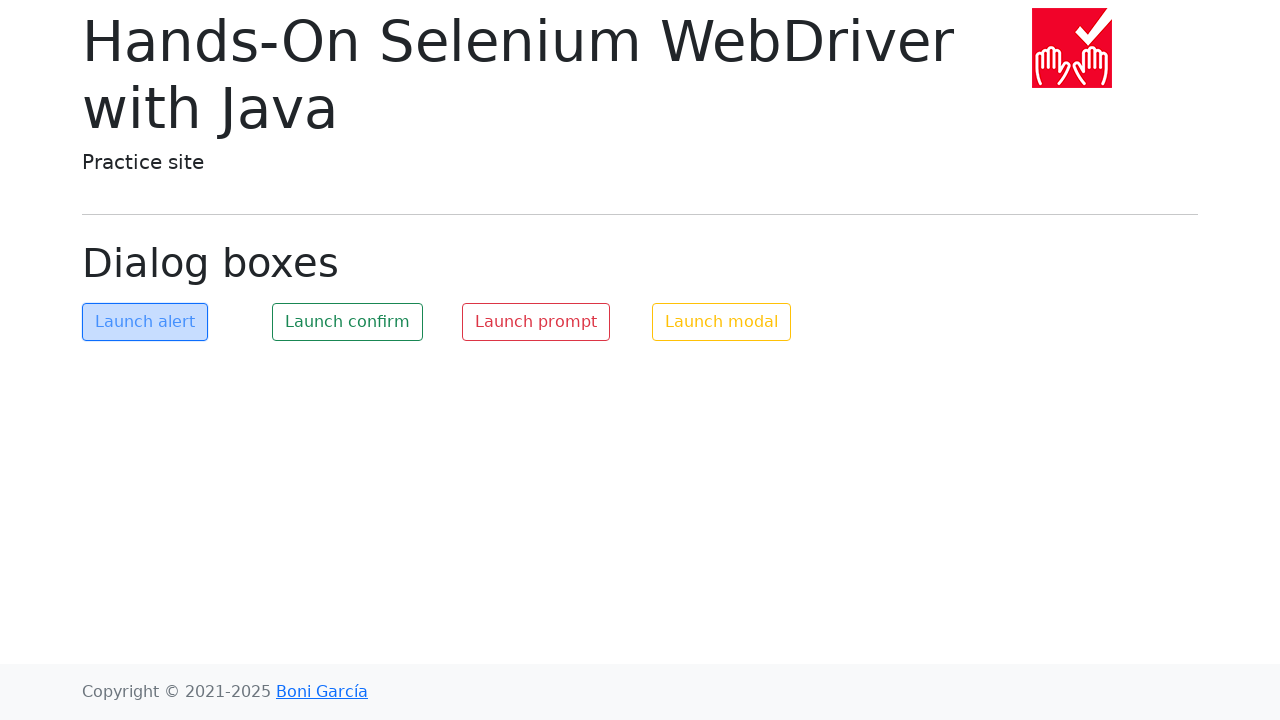

Set up dialog handler to accept alert
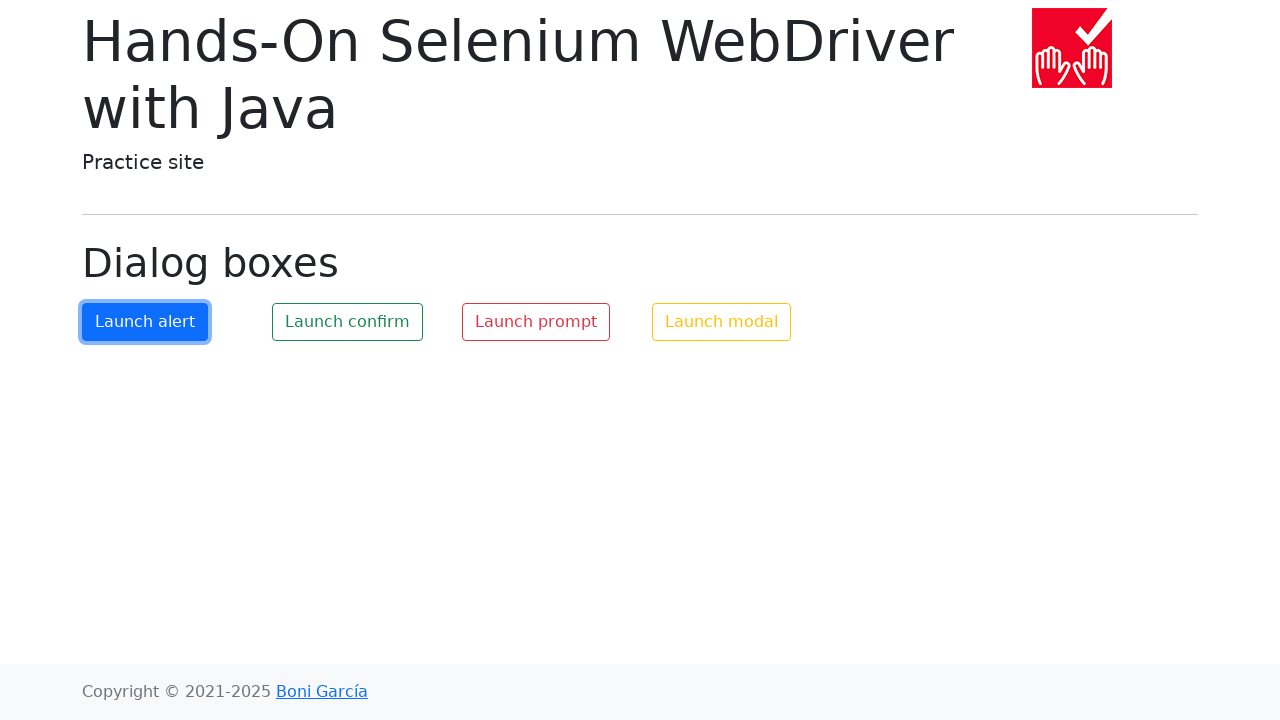

Waited for alert to be processed and dismissed
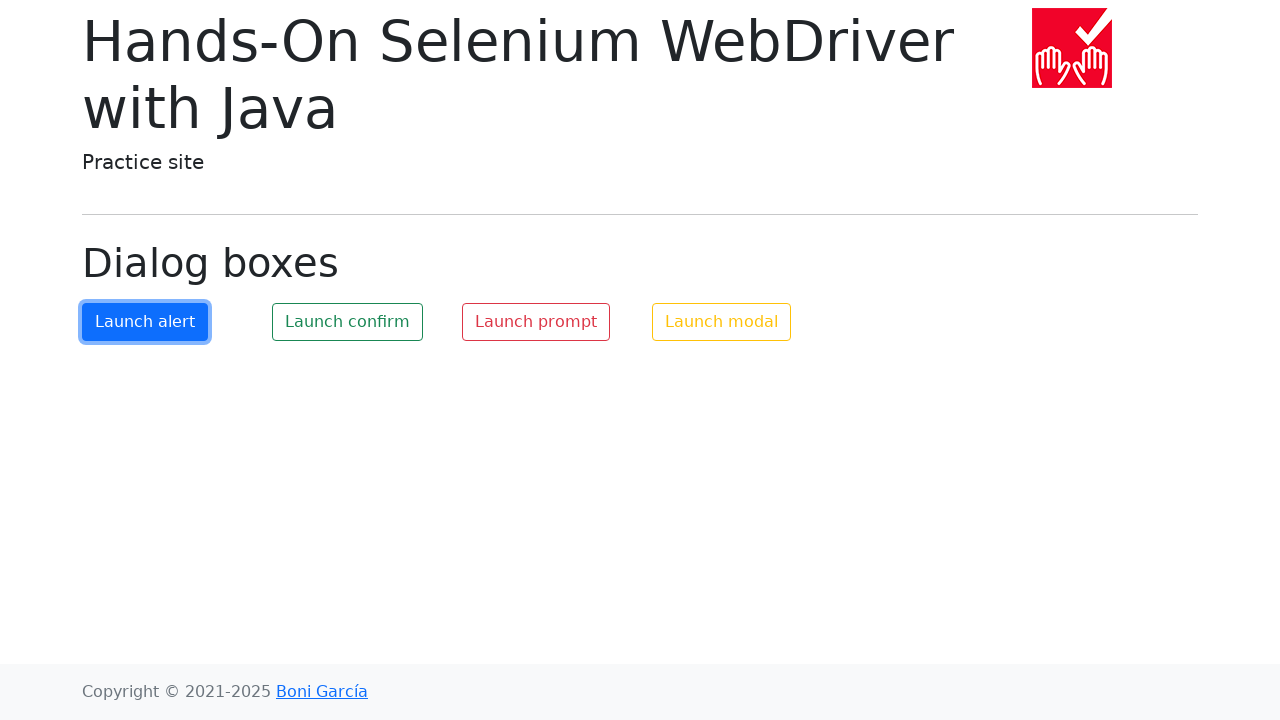

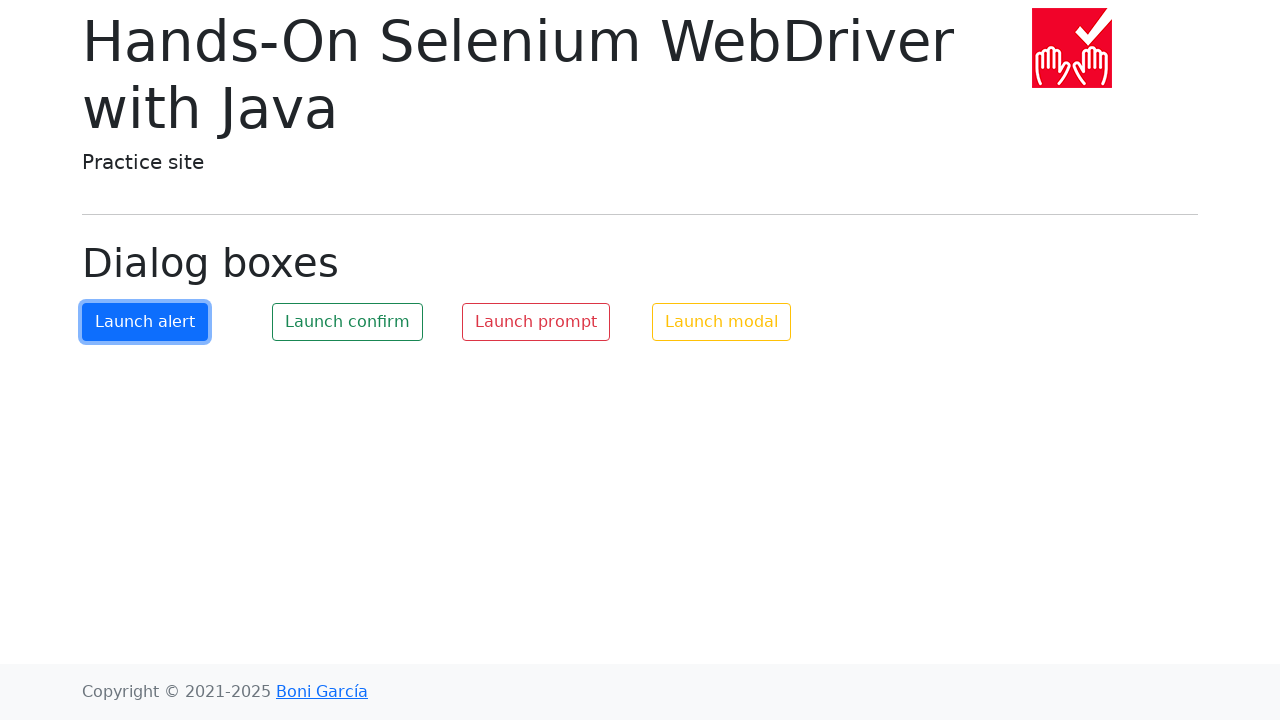